Navigates to the ABA Required Disclosures website, opens the 509 Required Disclosure section, selects the Compilation panel, chooses a year and section from dropdowns, and generates a report.

Starting URL: https://www.abarequireddisclosures.org/

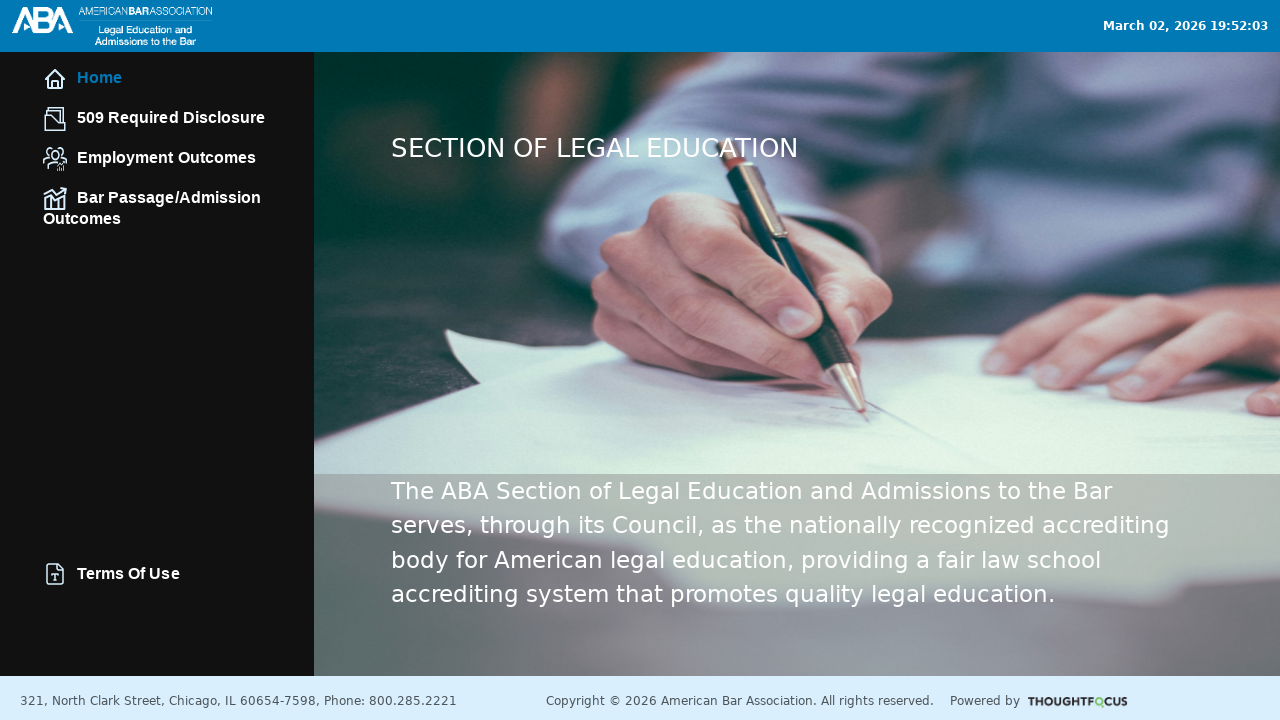

Clicked on '509 Required Disclosure' link at (171, 117) on text="509 Required Disclosure"
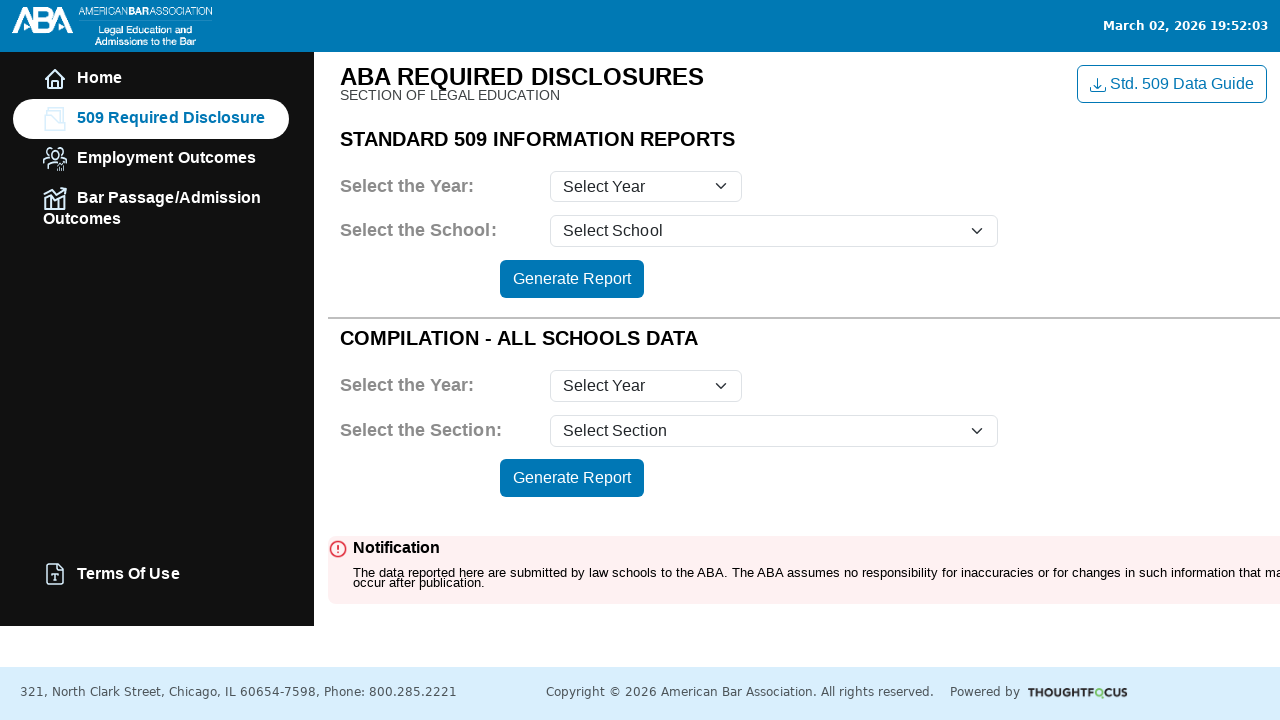

Waited for 'COMPILATION - ALL SCHOOLS DATA' panel to load
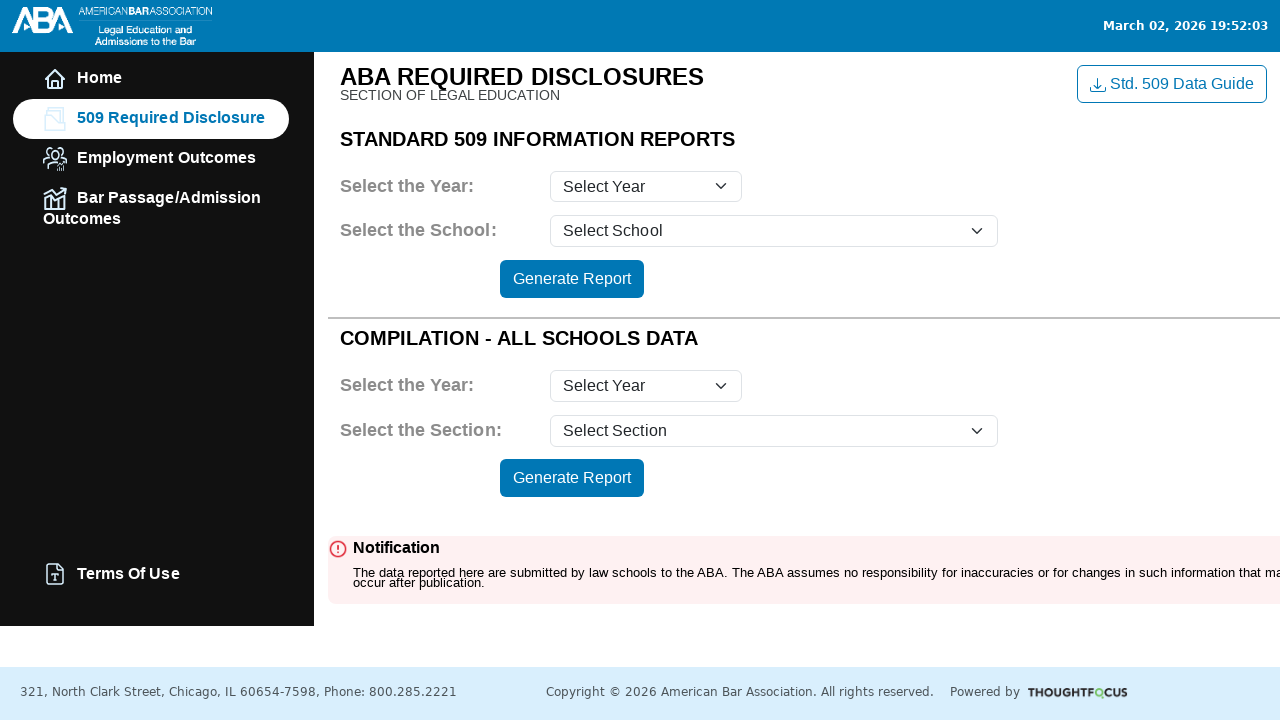

Clicked on 'COMPILATION - ALL SCHOOLS DATA' panel at (810, 339) on text=COMPILATION - ALL SCHOOLS DATA
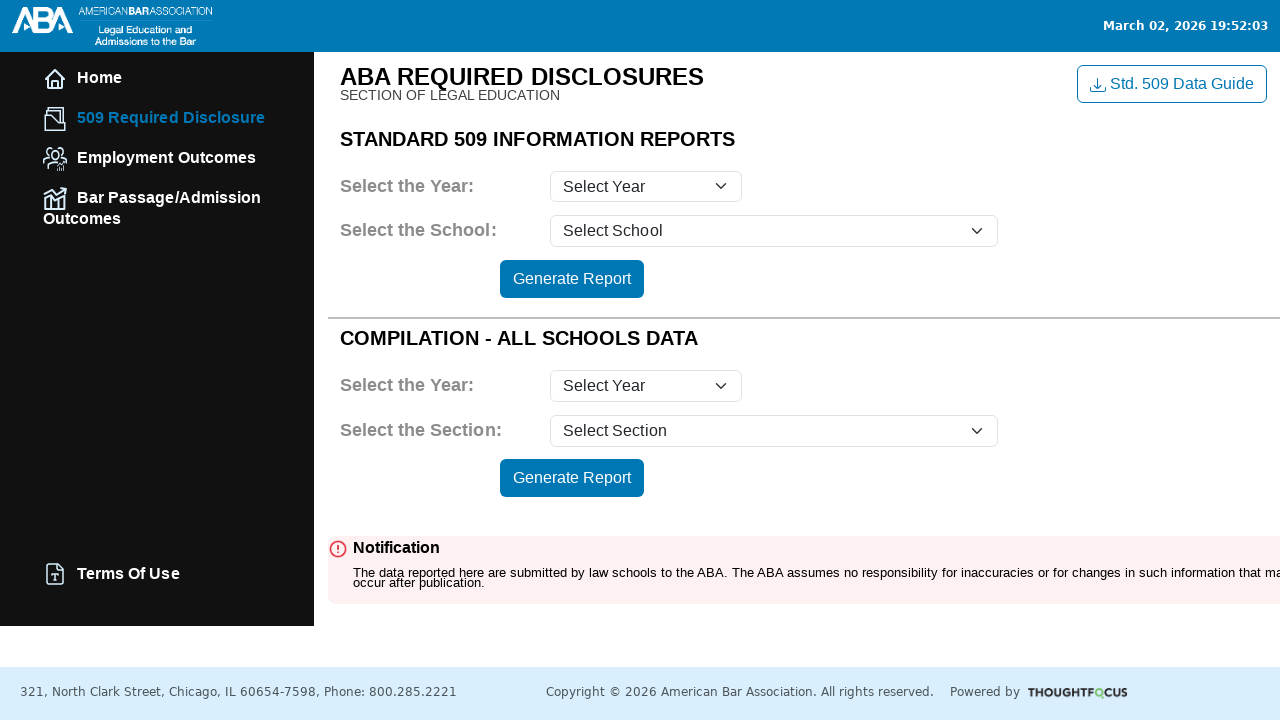

Selected year '2023' from compilation year dropdown on select[aria-label="year select"] >> nth=1
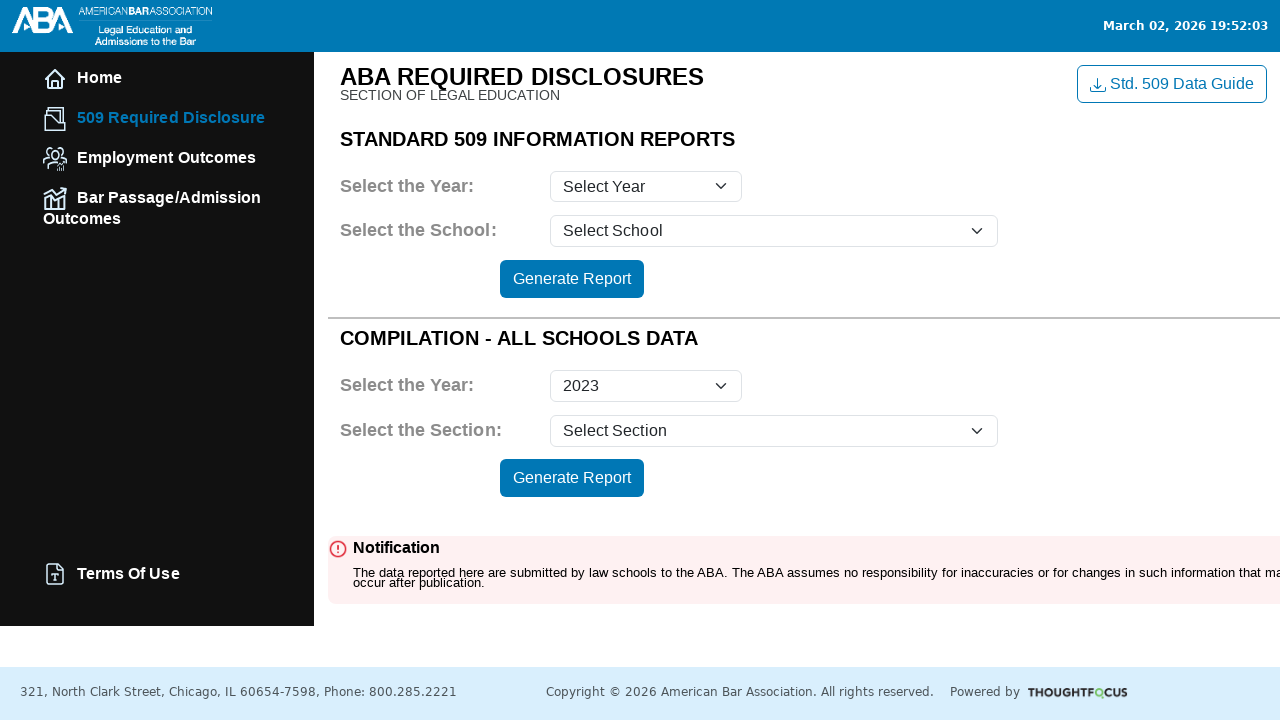

Waited for Section dropdown to be populated with options
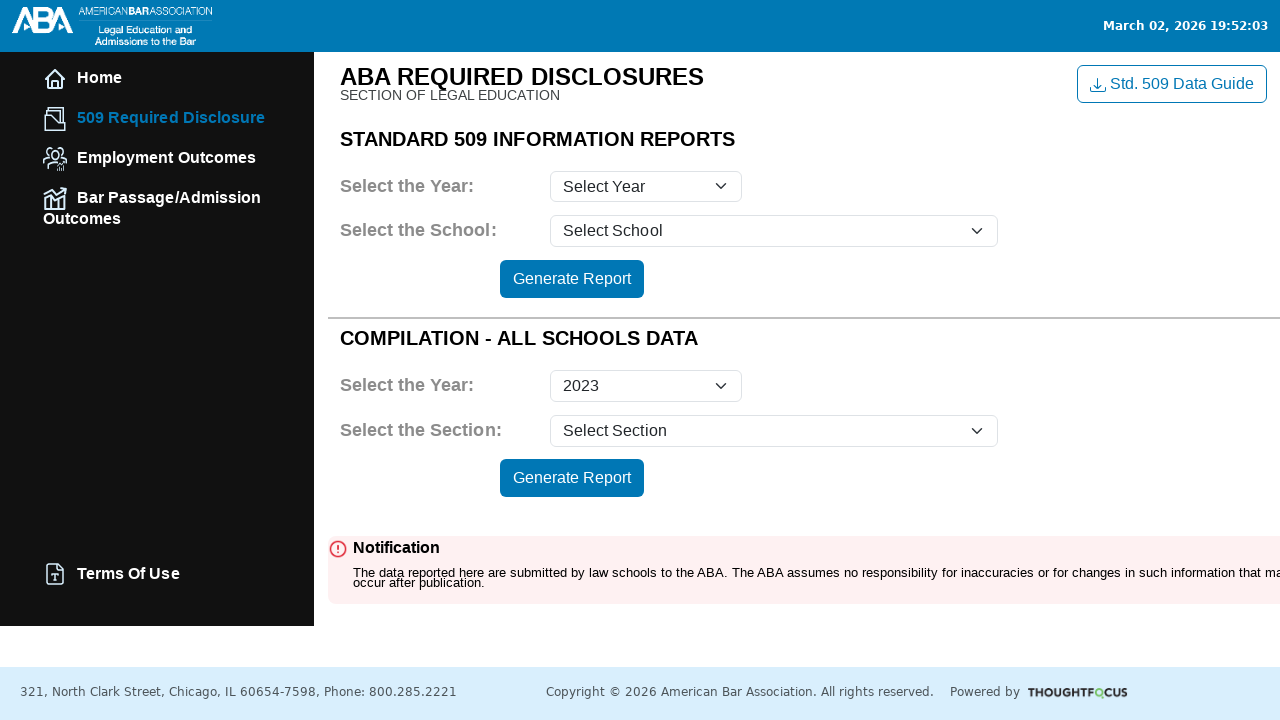

Selected 'Grants and Scholarships' from section dropdown on div.compSectioninput select
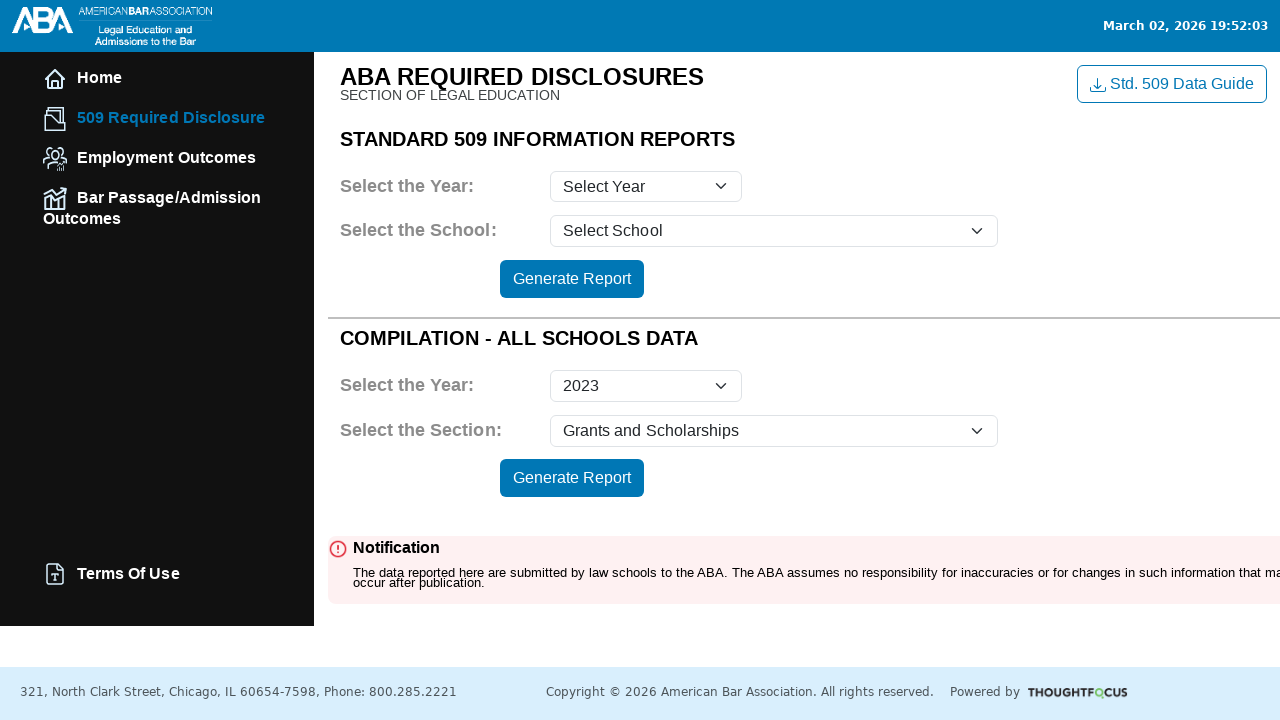

Clicked 'Generate Report' button at (572, 478) on div.compbtn button:has-text("Generate Report")
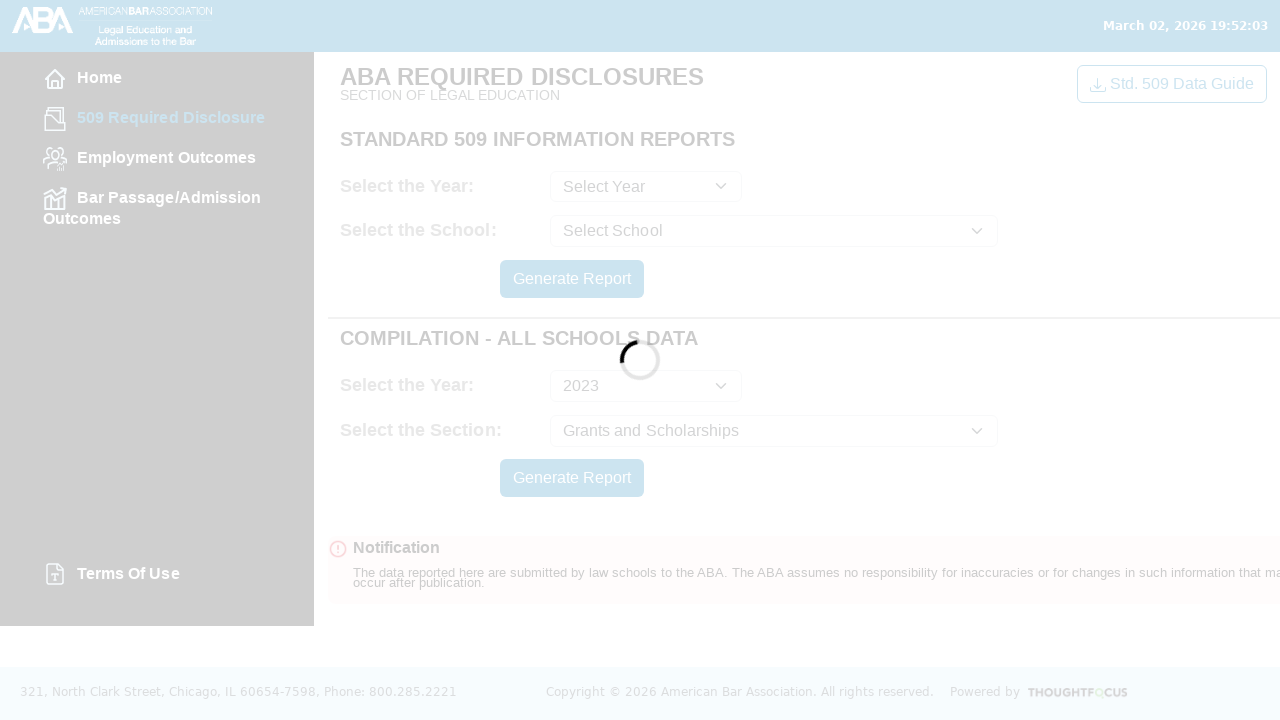

Waited 3 seconds for report generation to complete
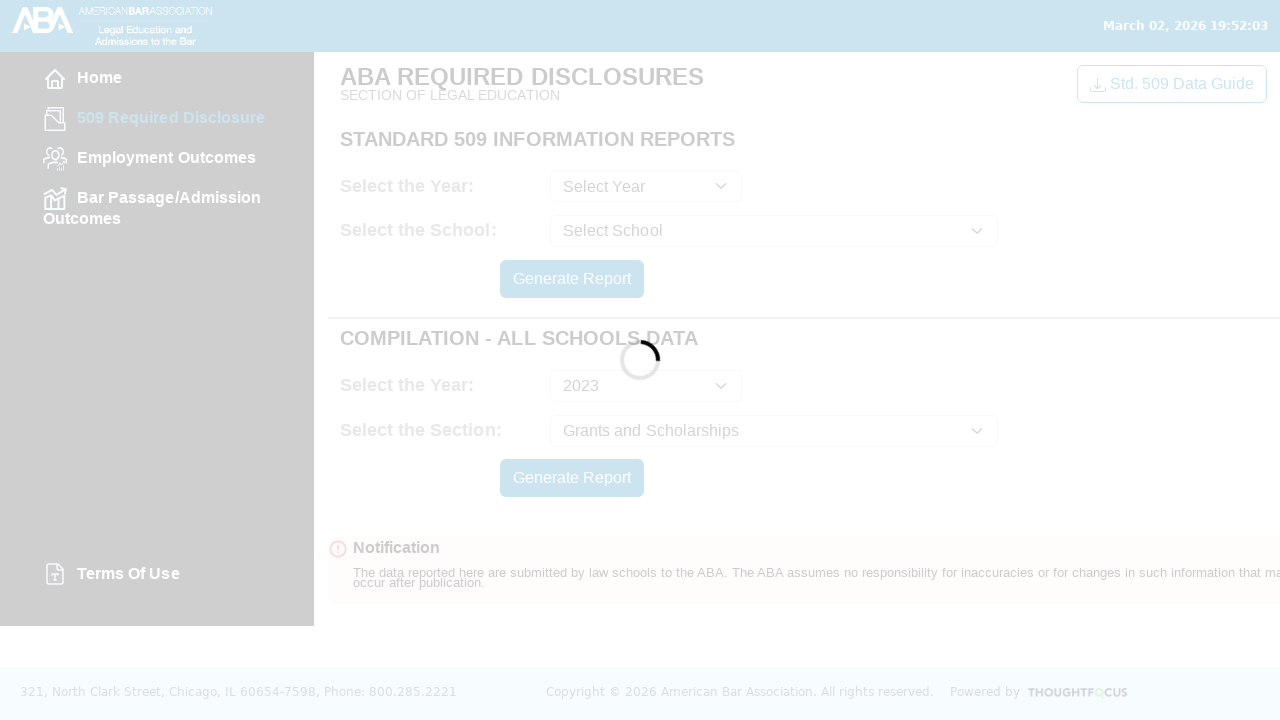

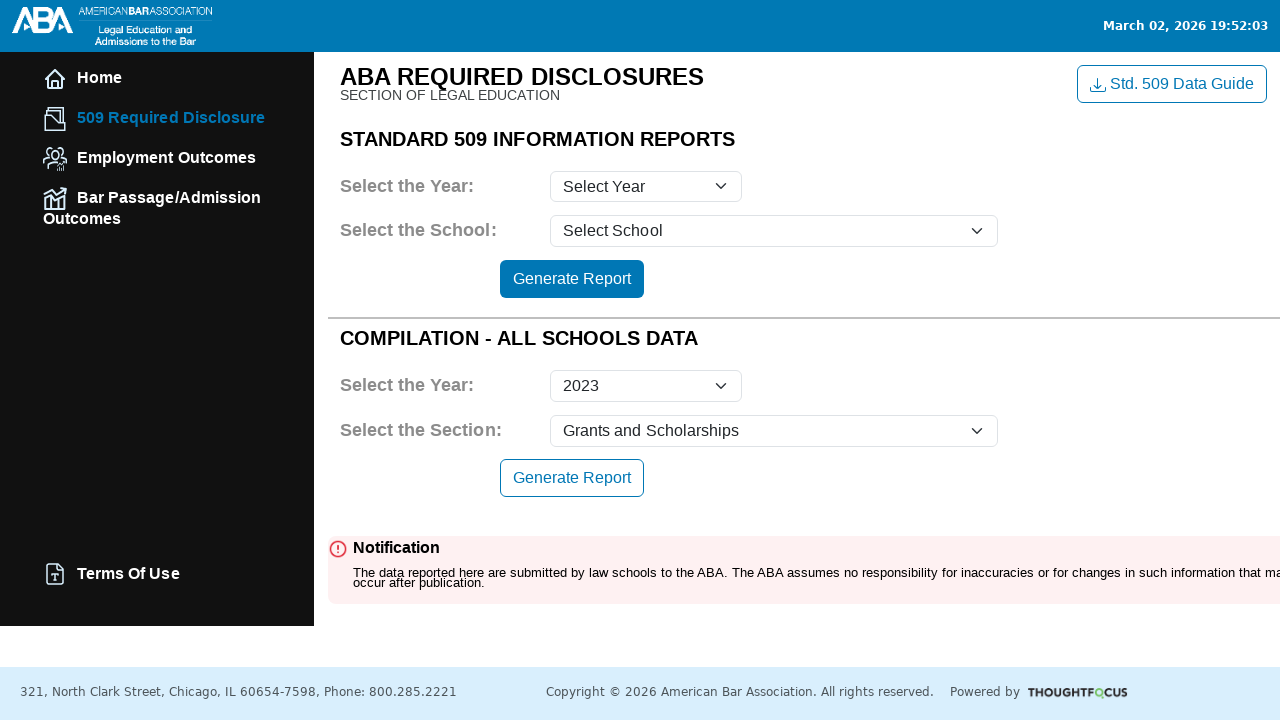